Tests form interactions on an Angular practice page by filling a name field, clicking a checkbox, and verifying label elements using relative positioning

Starting URL: https://rahulshettyacademy.com/angularpractice/

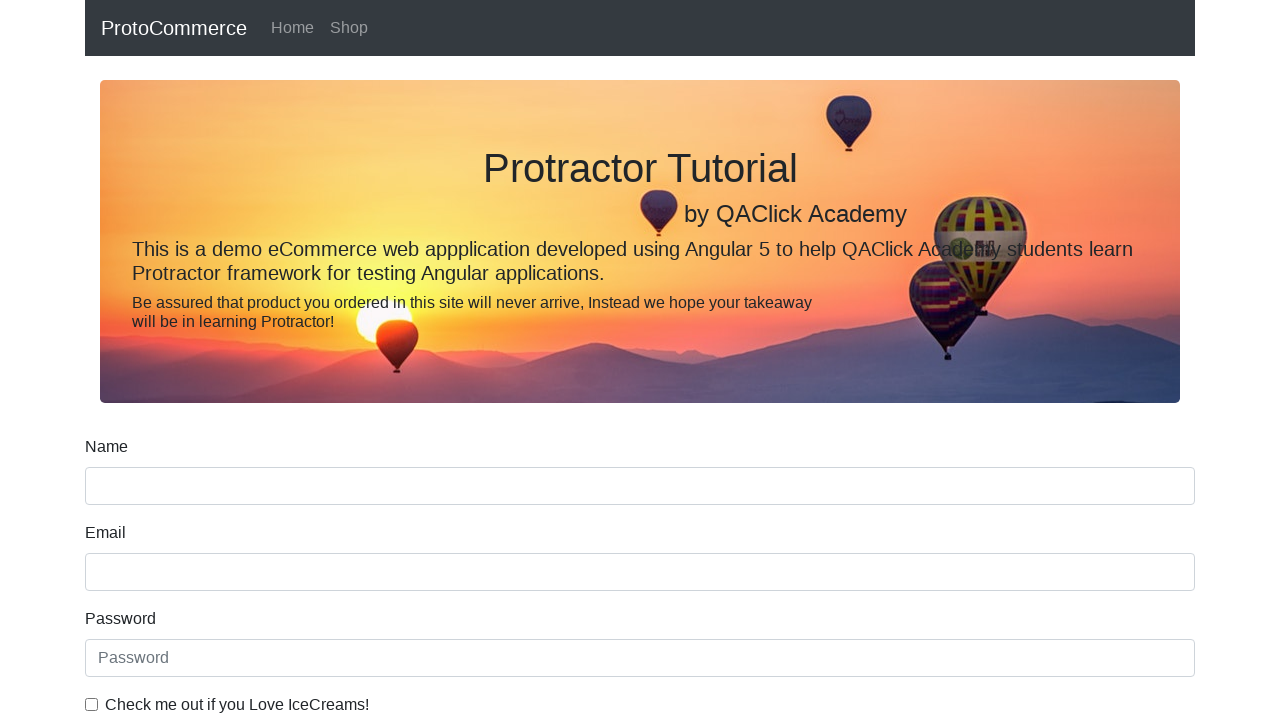

Filled name field with 'Ram' on input[name='name']
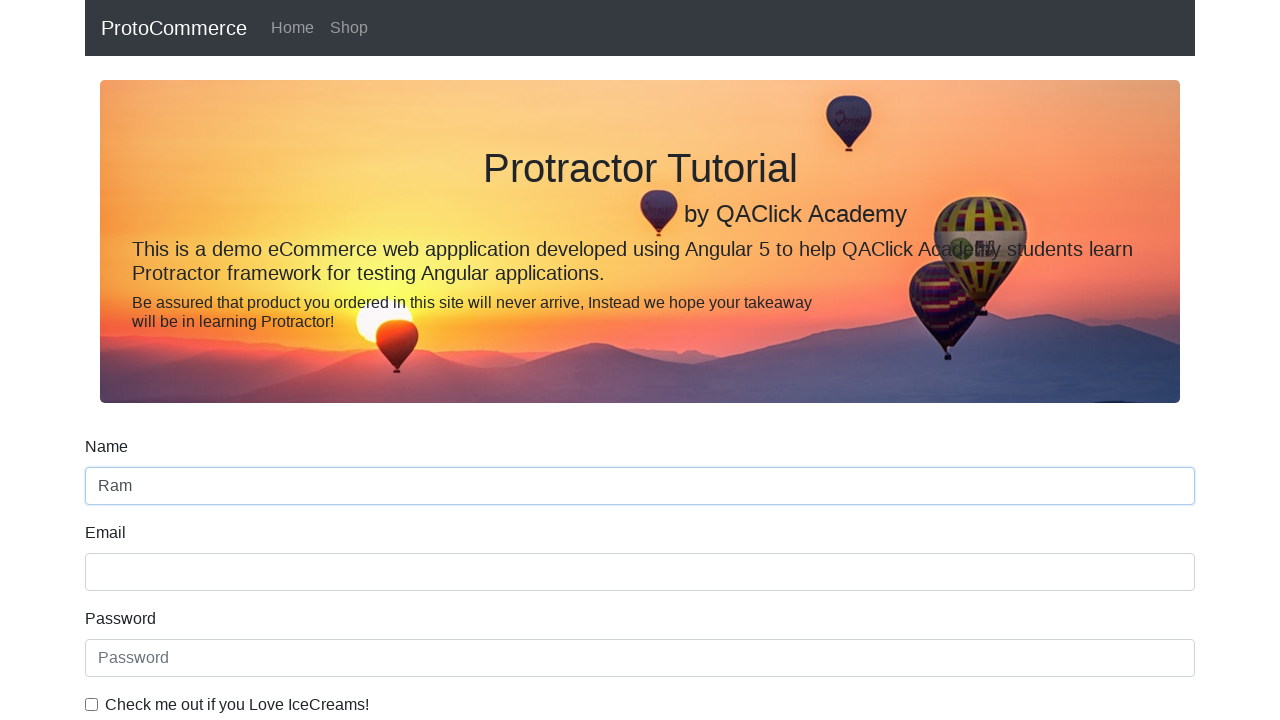

Clicked the ice cream checkbox at (92, 704) on input#exampleCheck1
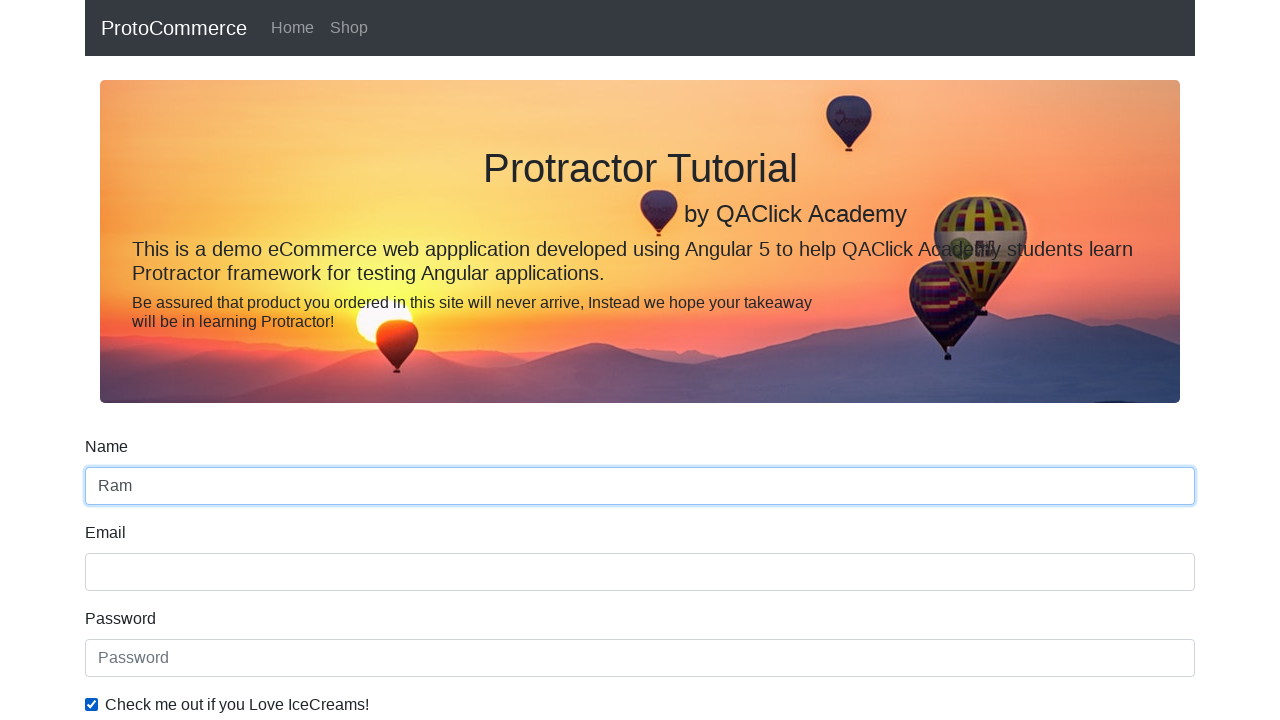

Radio button element is present on page
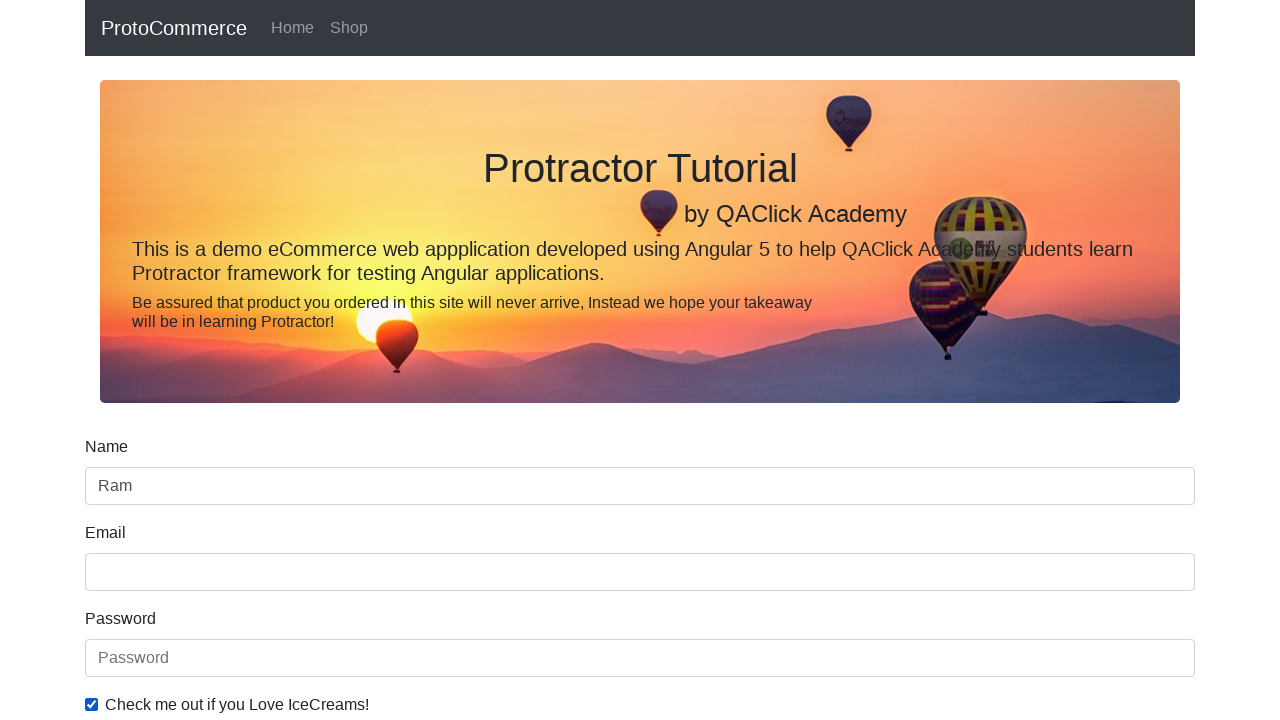

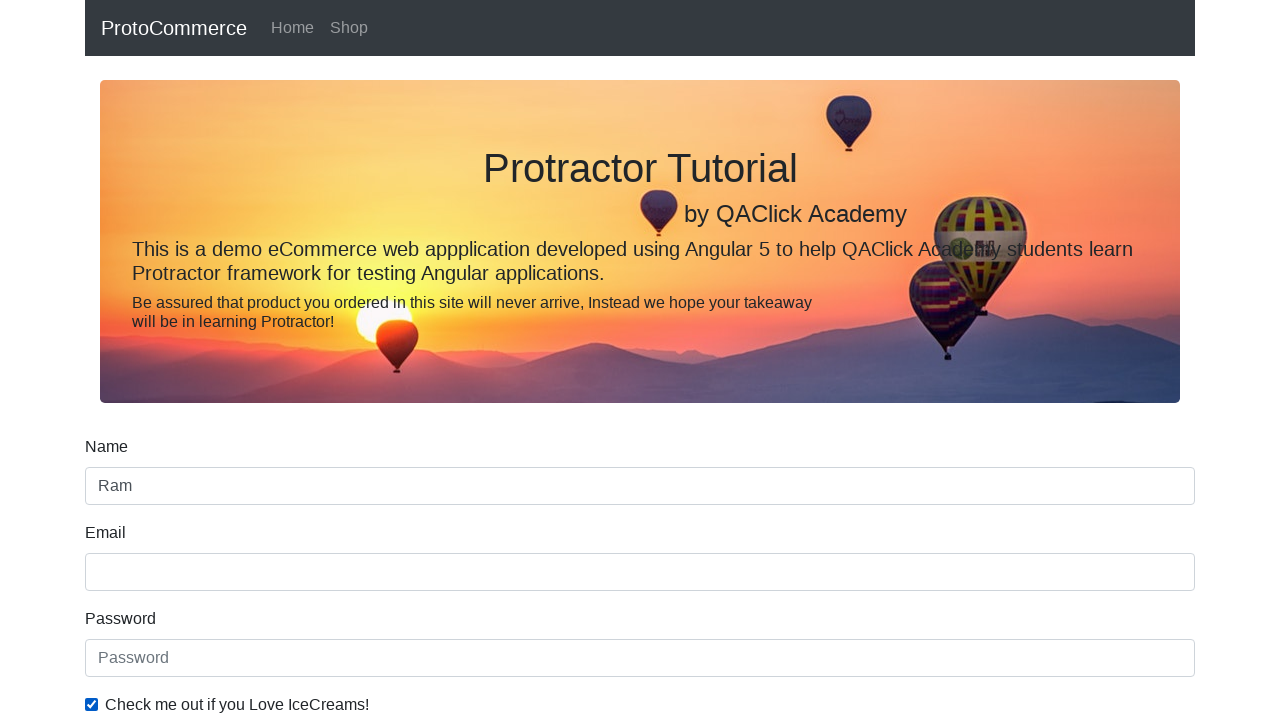